Navigates to a Bootstrap iframe demo page and waits for it to load

Starting URL: https://syntaxprojects.com/bootstrap-iframe.php

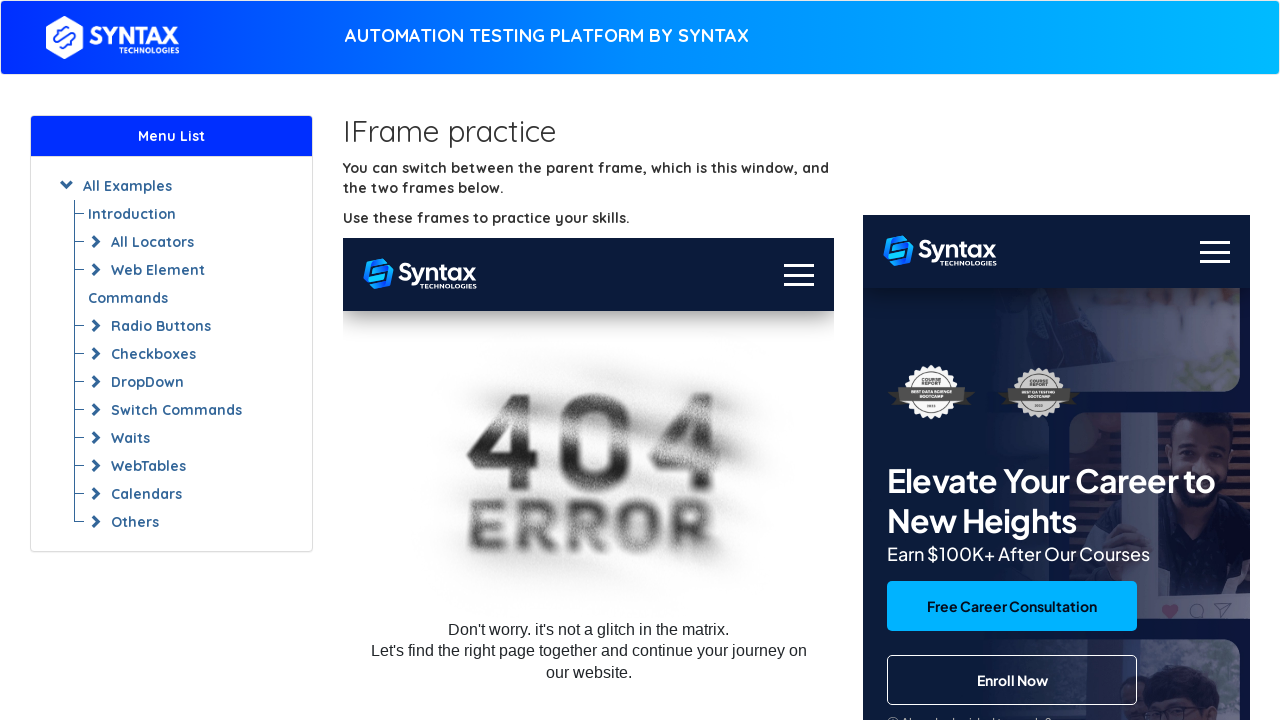

Navigated to Bootstrap iframe demo page
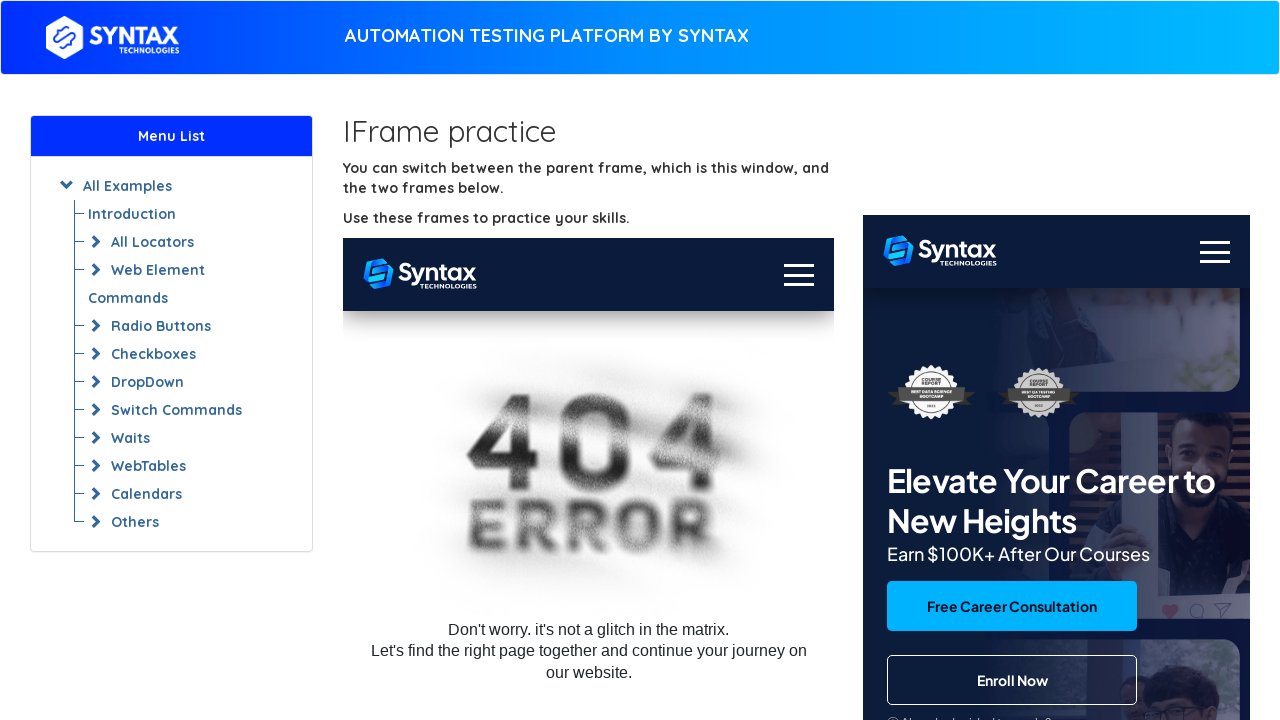

Page DOM content loaded
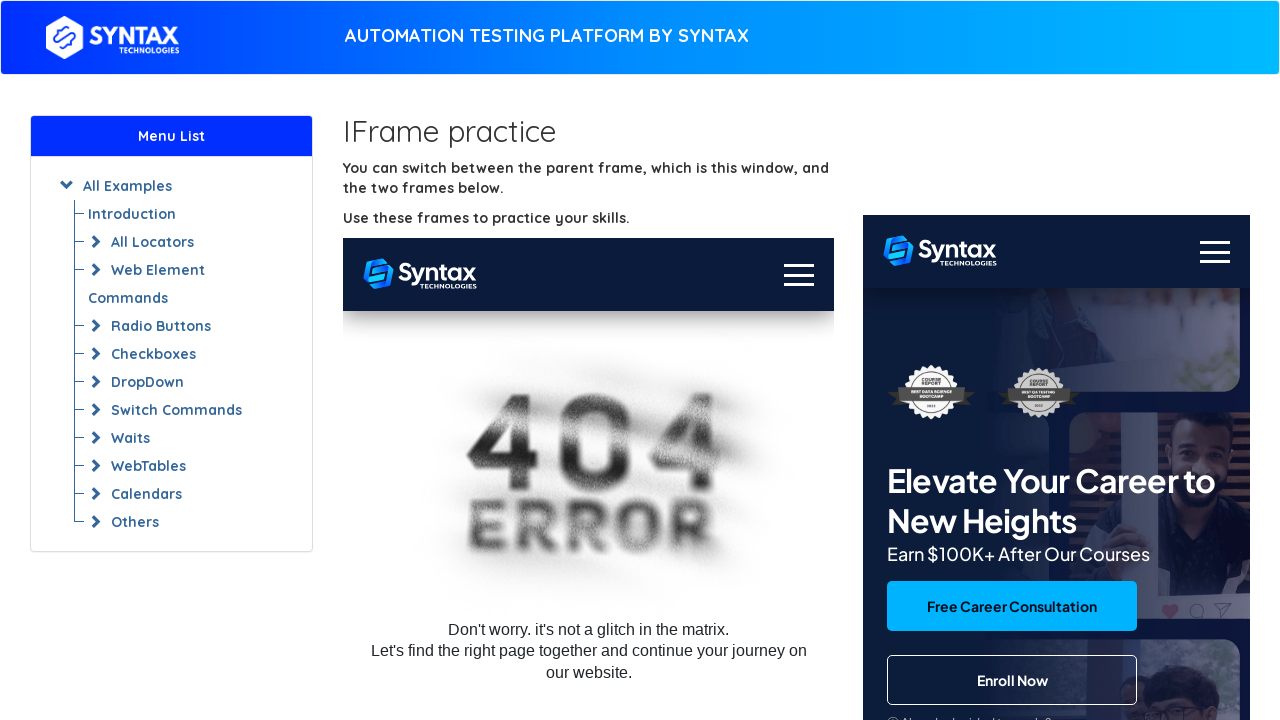

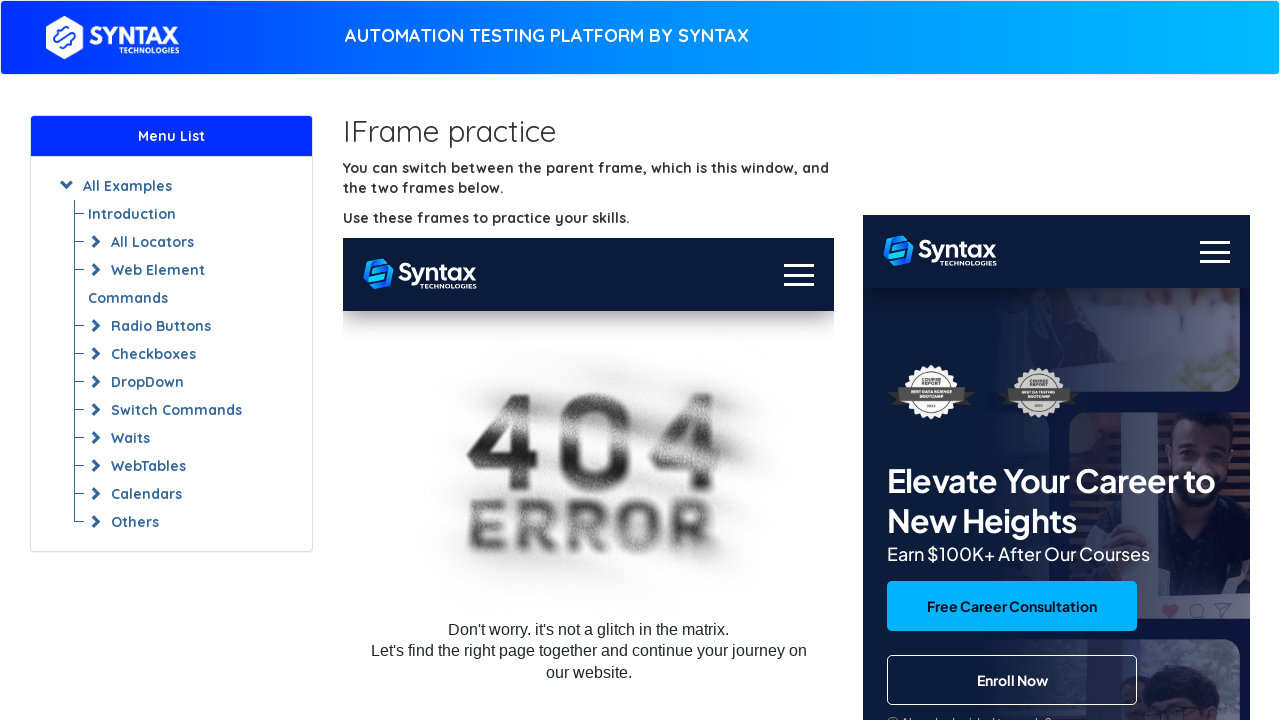